Tests form interaction by filling a name input field and clicking a radio button using JavaScript execution

Starting URL: https://testautomationpractice.blogspot.com/

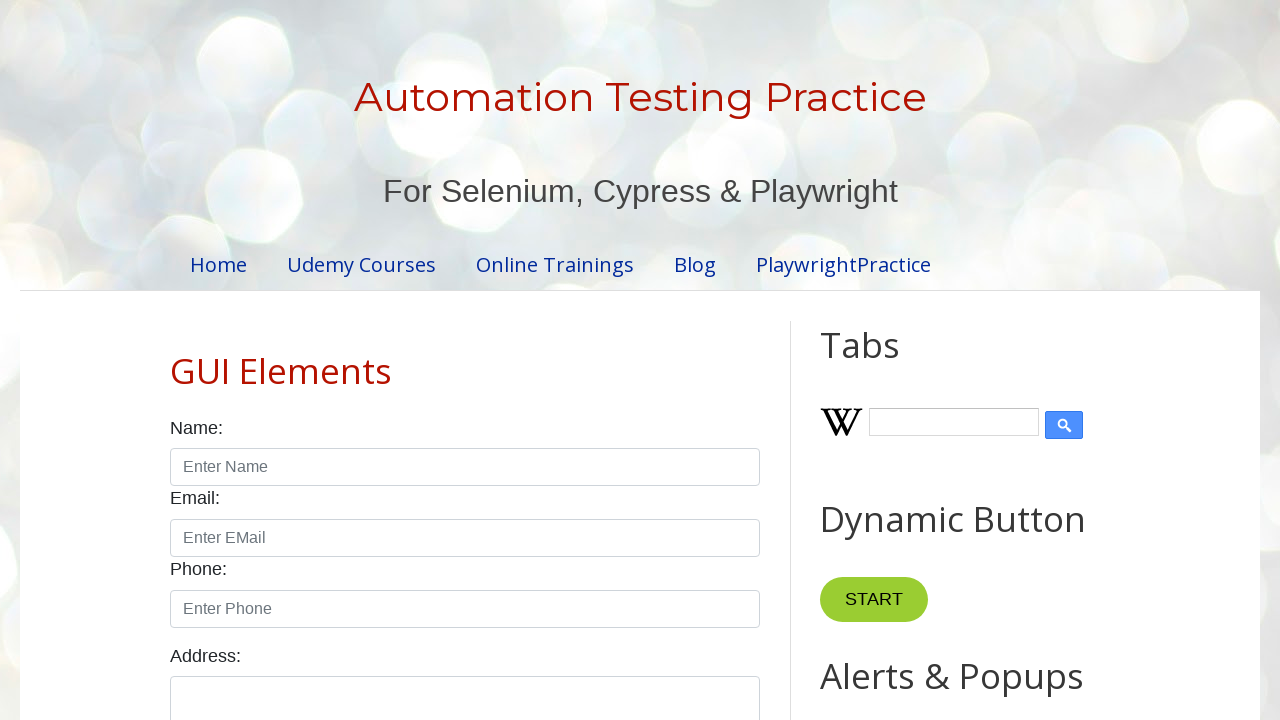

Filled name input field with 'John' on input#name
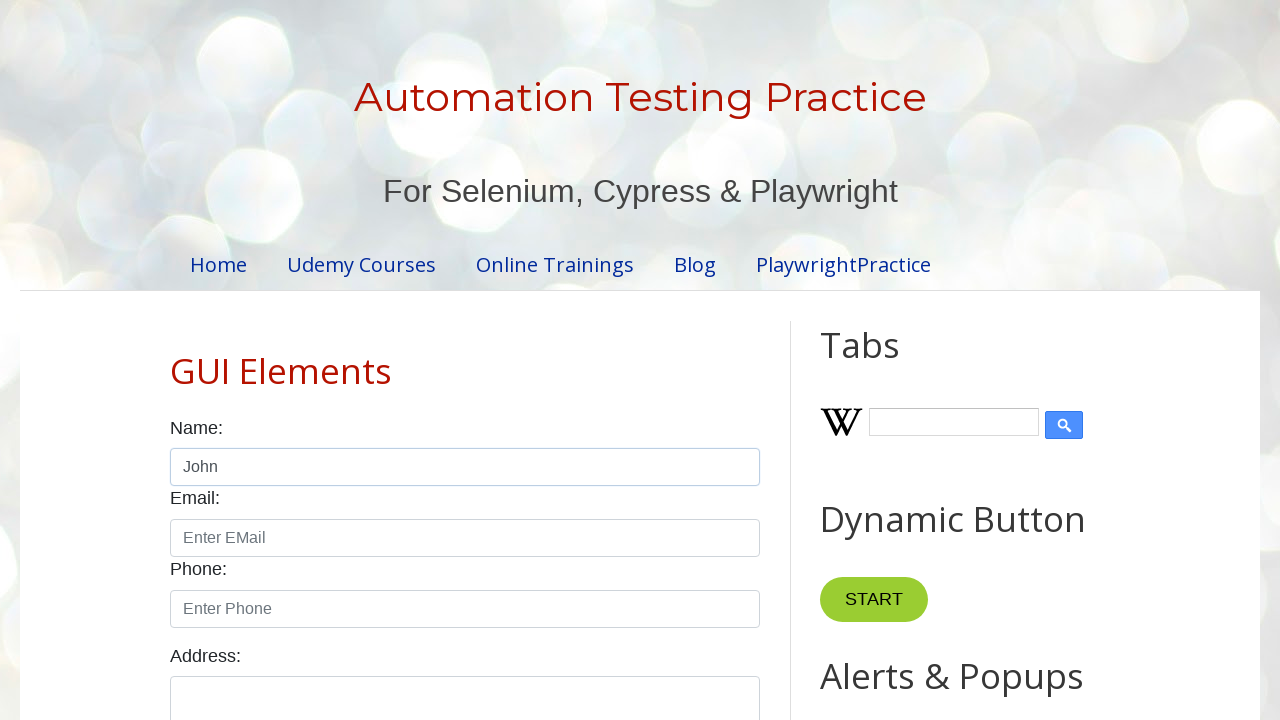

Clicked male radio button at (176, 360) on input#male
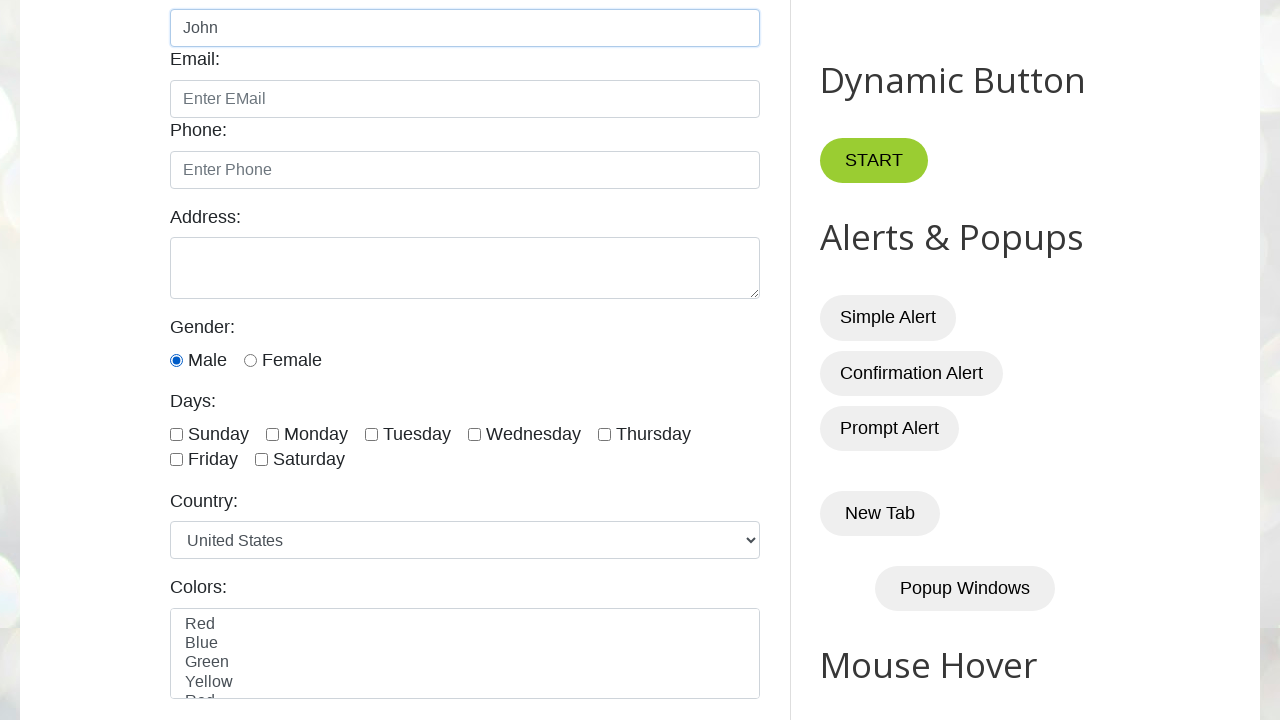

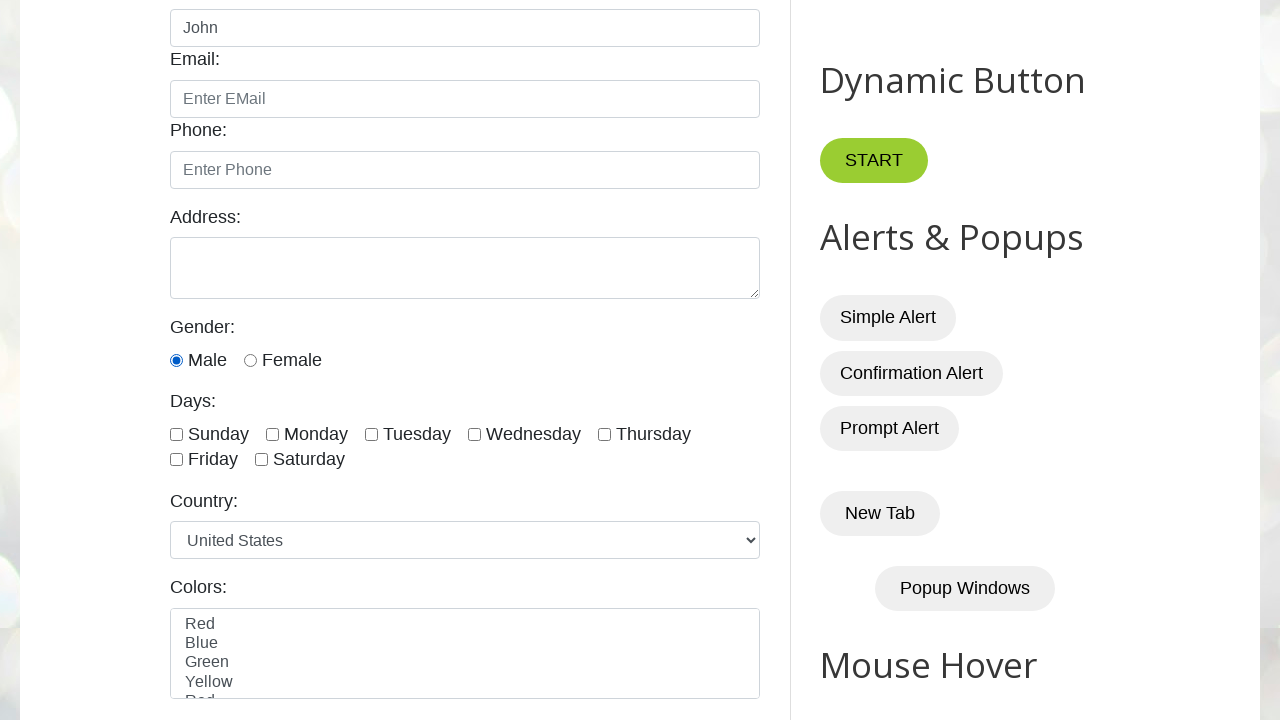